Opens the VTU website in incognito mode and waits for the page to load

Starting URL: https://vtu.ac.in/

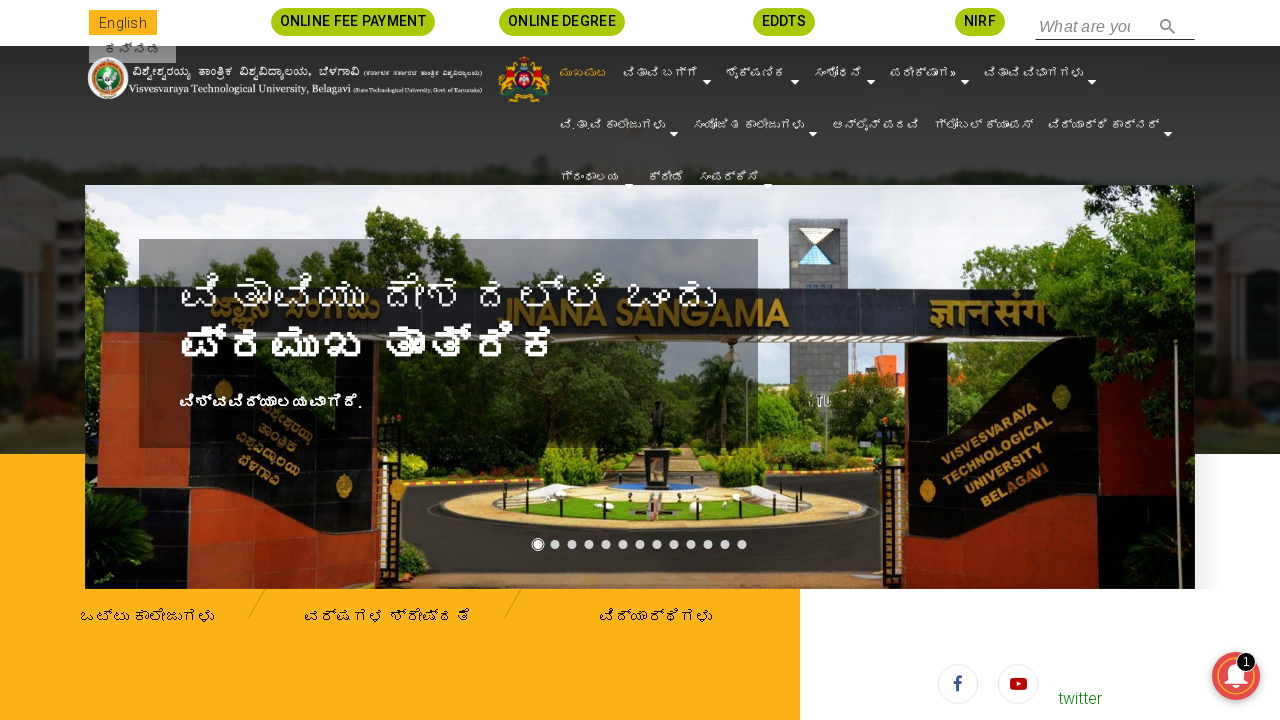

Waited 3 seconds for VTU website to load
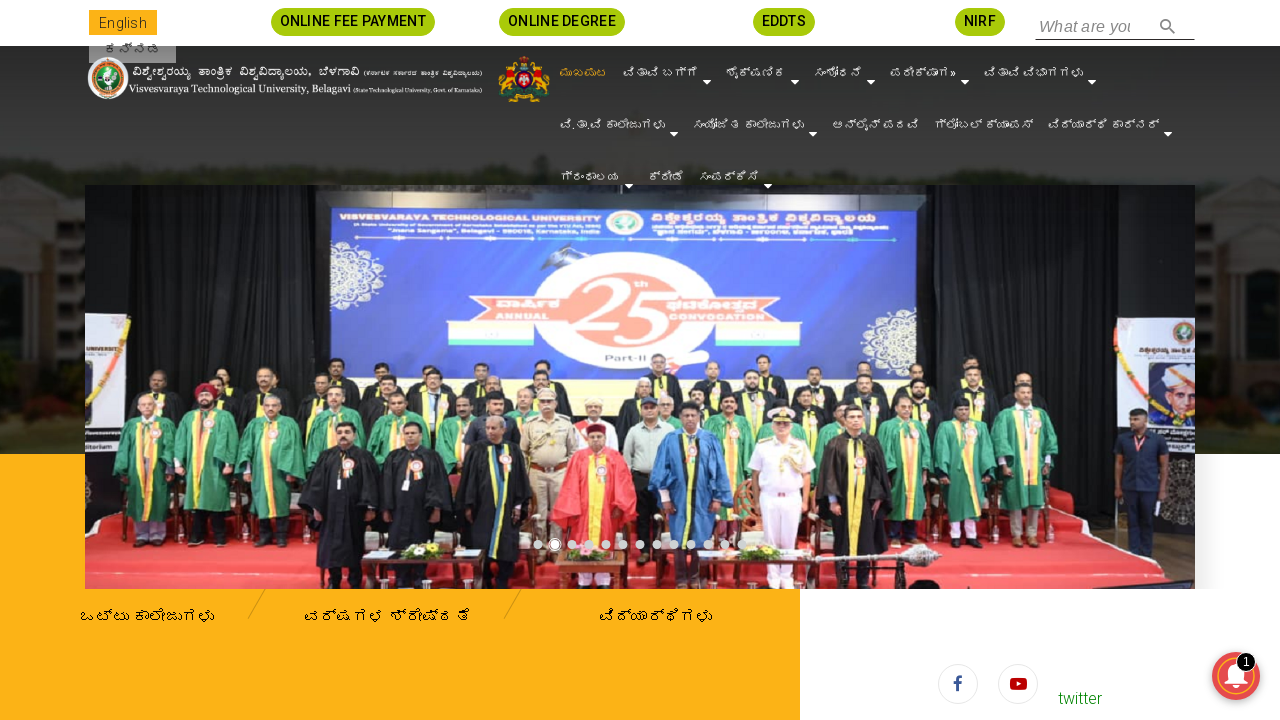

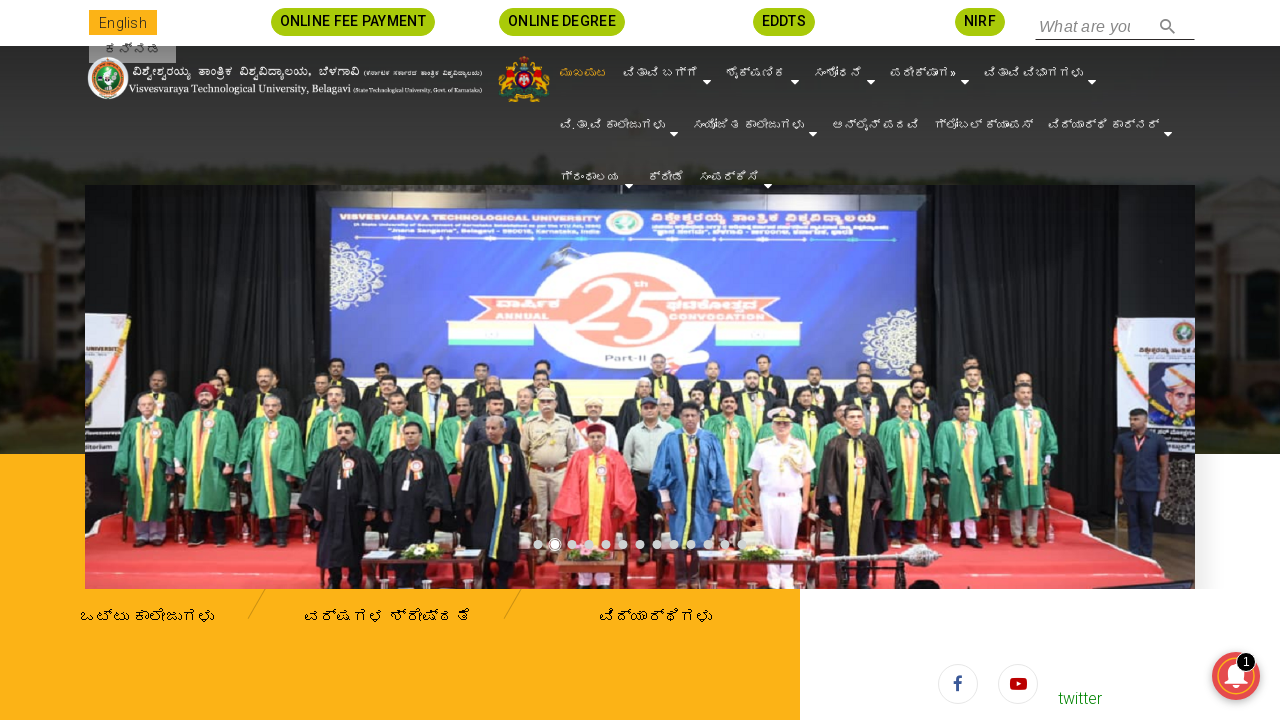